Tests different window sizing options including maximize, fullscreen, and minimize

Starting URL: https://training.rcvacademy.com

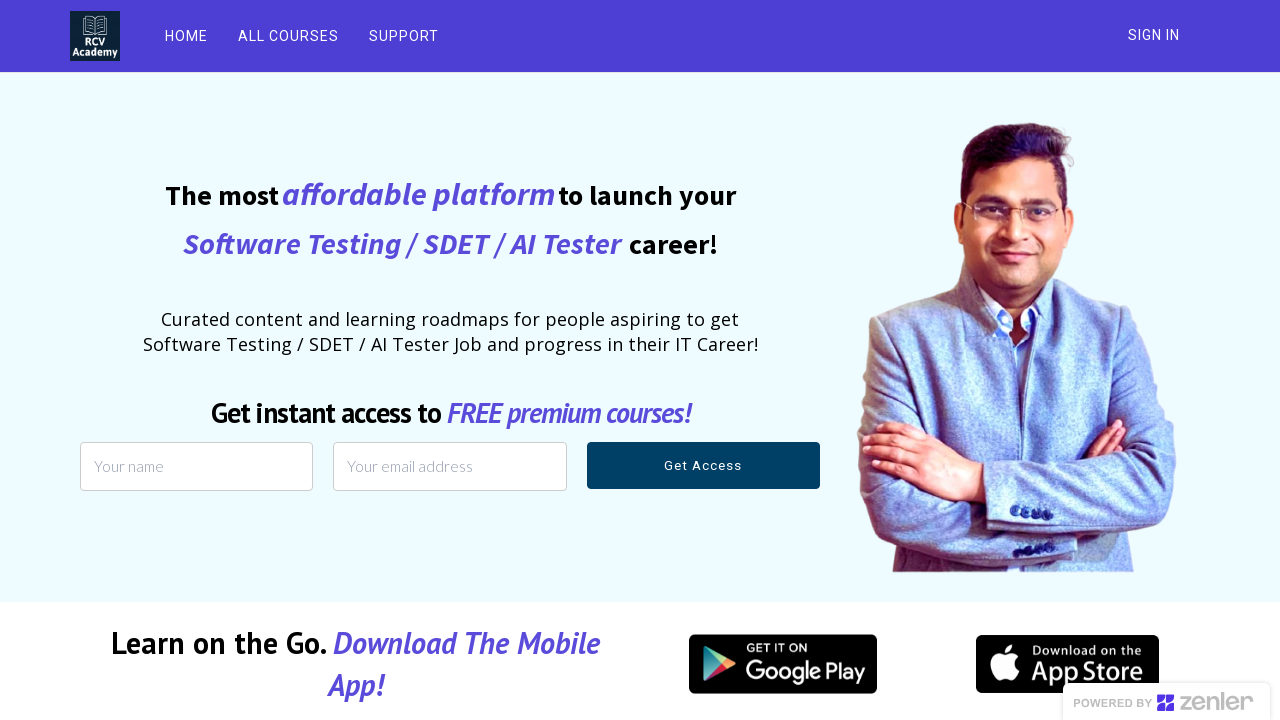

Set viewport to maximize window (1920x1080)
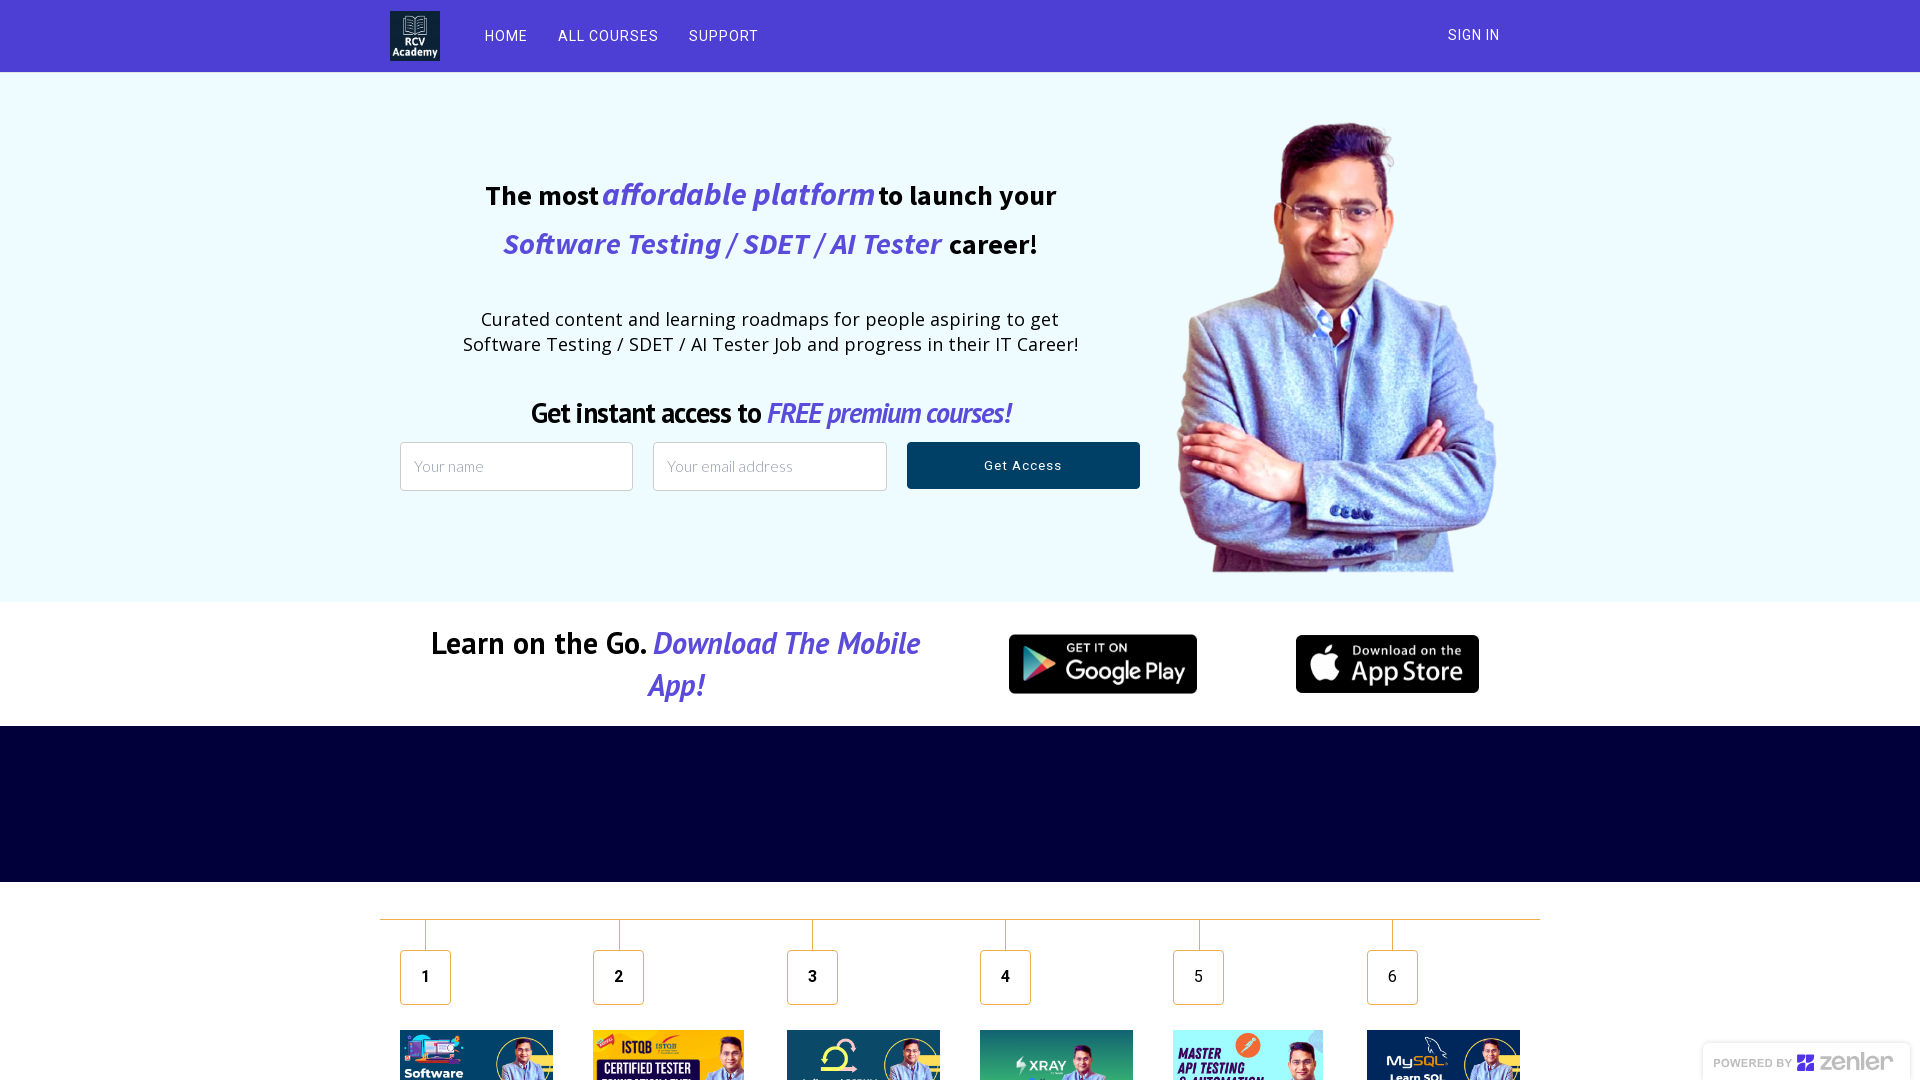

Waited 2 seconds for window resize to complete
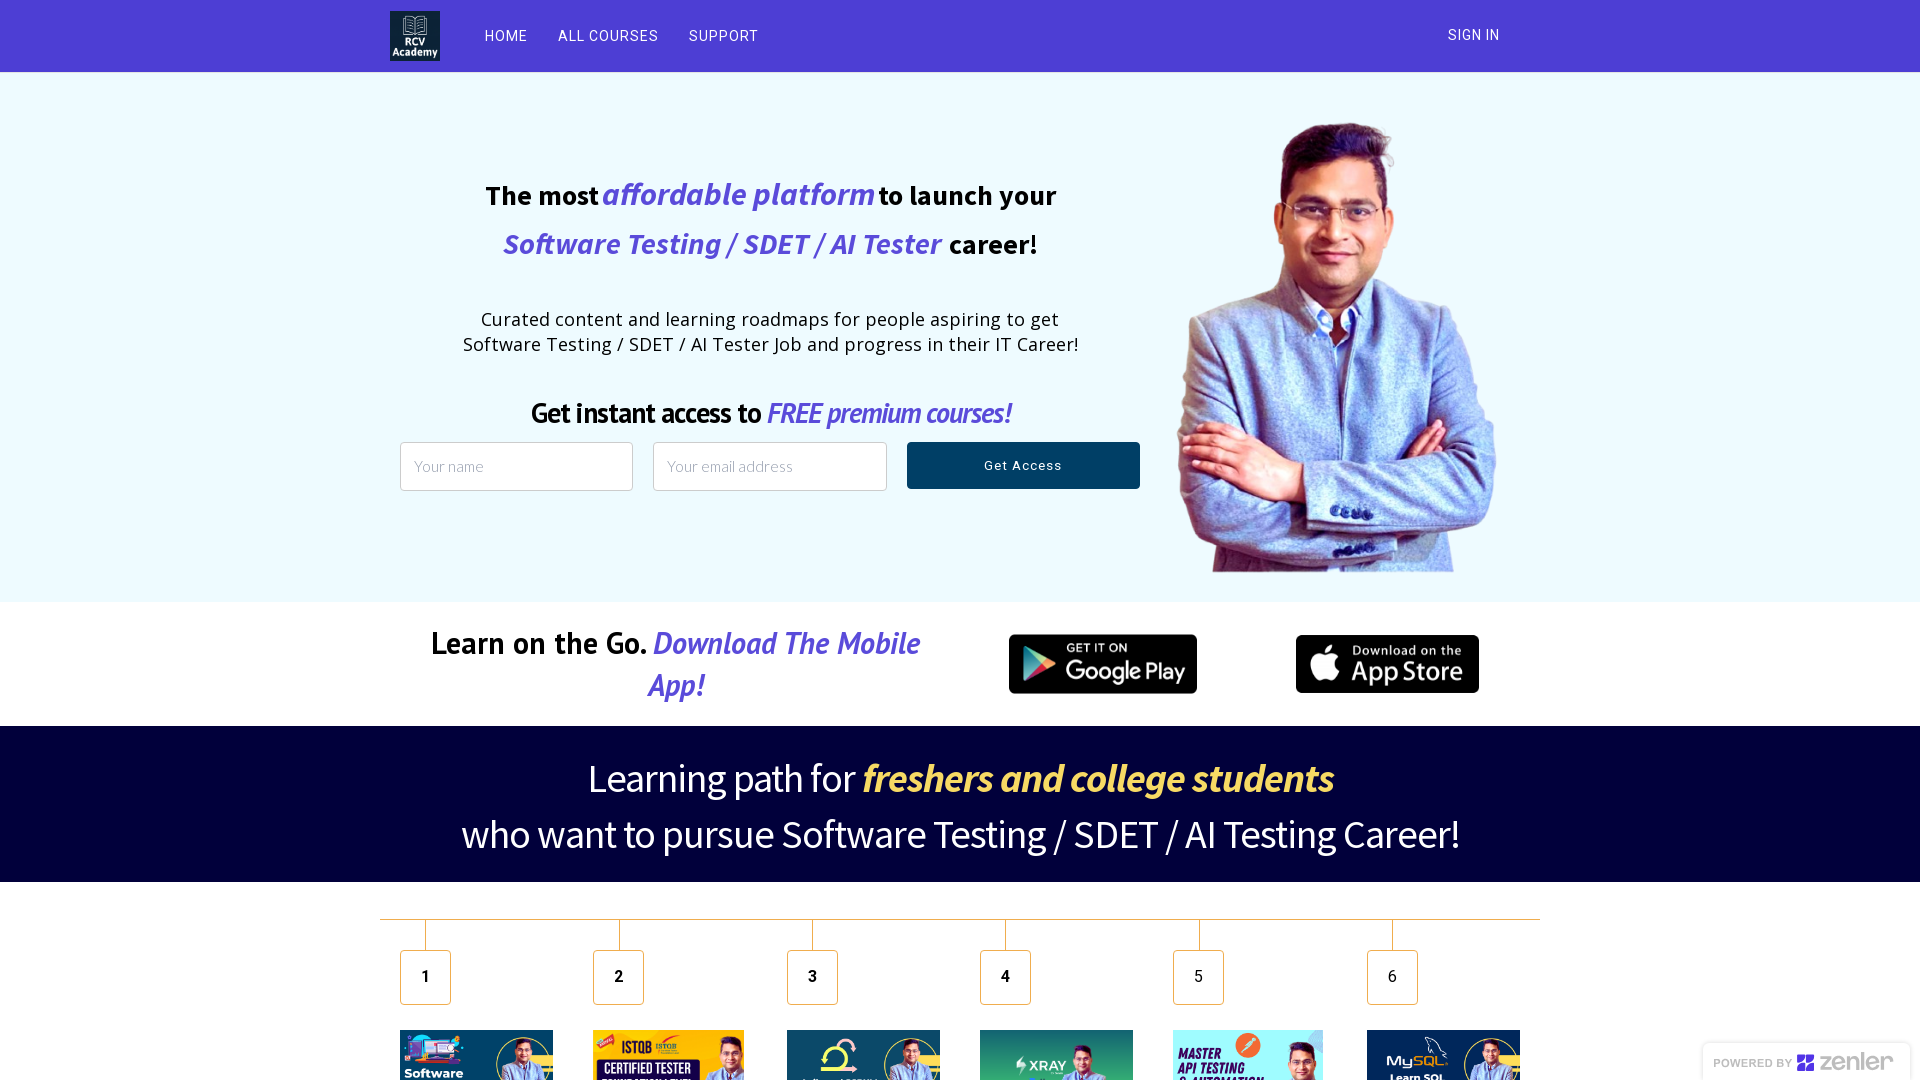

Waited 2 seconds (note: fullscreen and minimize not supported in headless Playwright)
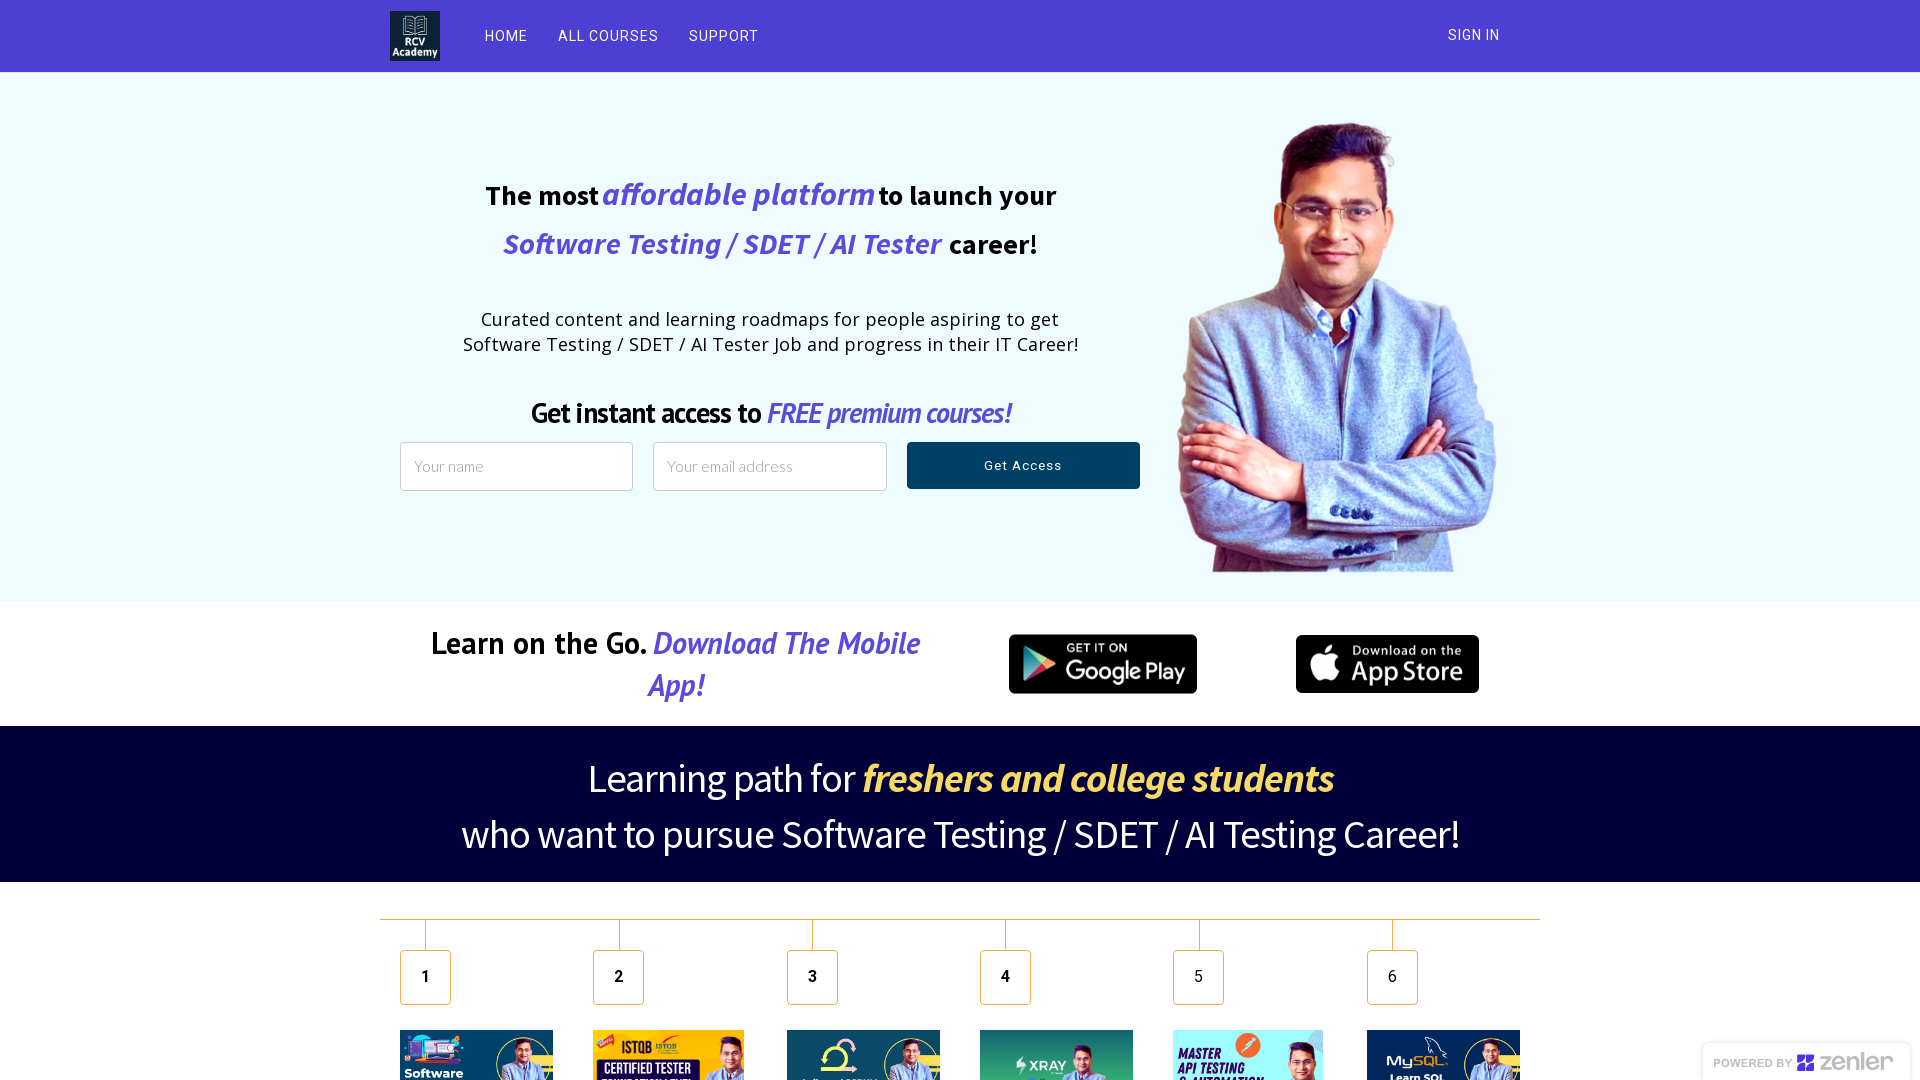

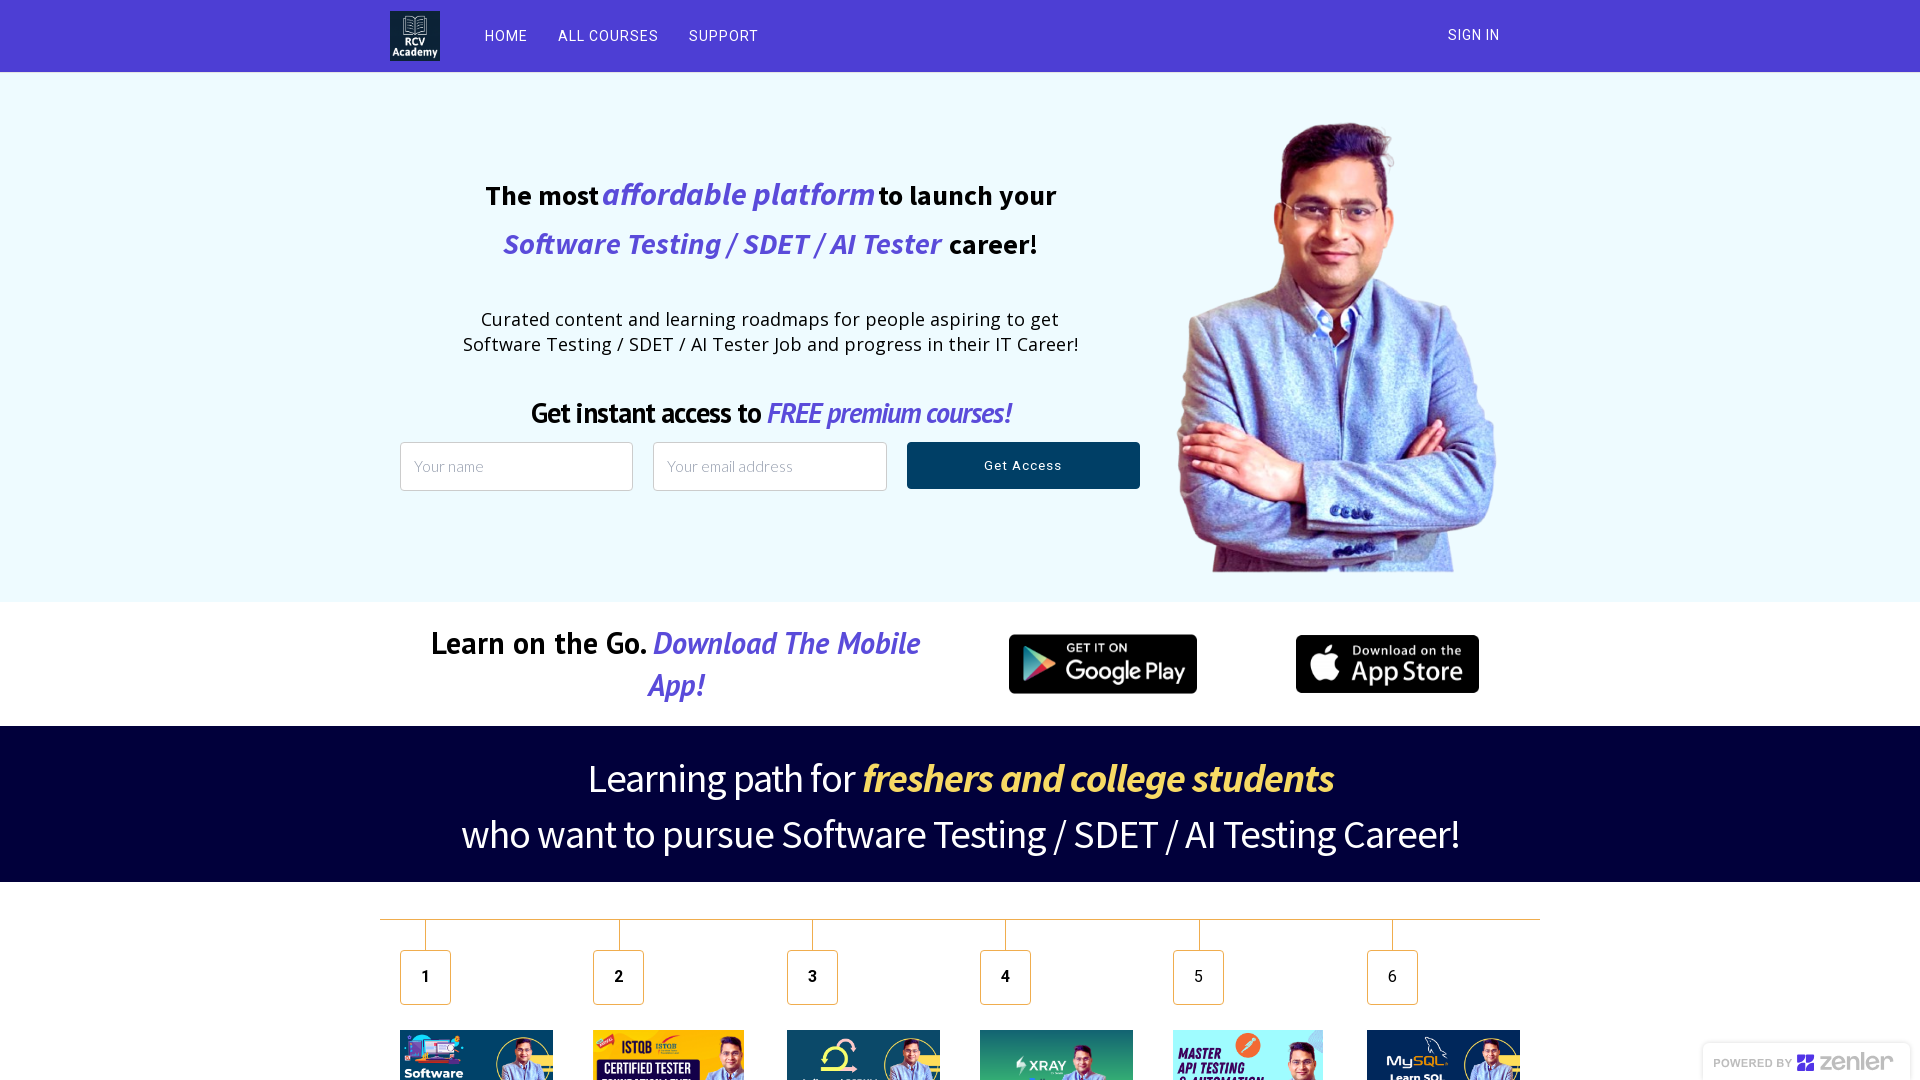